Navigates to the SpiceJet airline homepage and maximizes the browser window. The original script contains an invalid XPath selector that cannot be translated meaningfully.

Starting URL: https://www.spicejet.com/

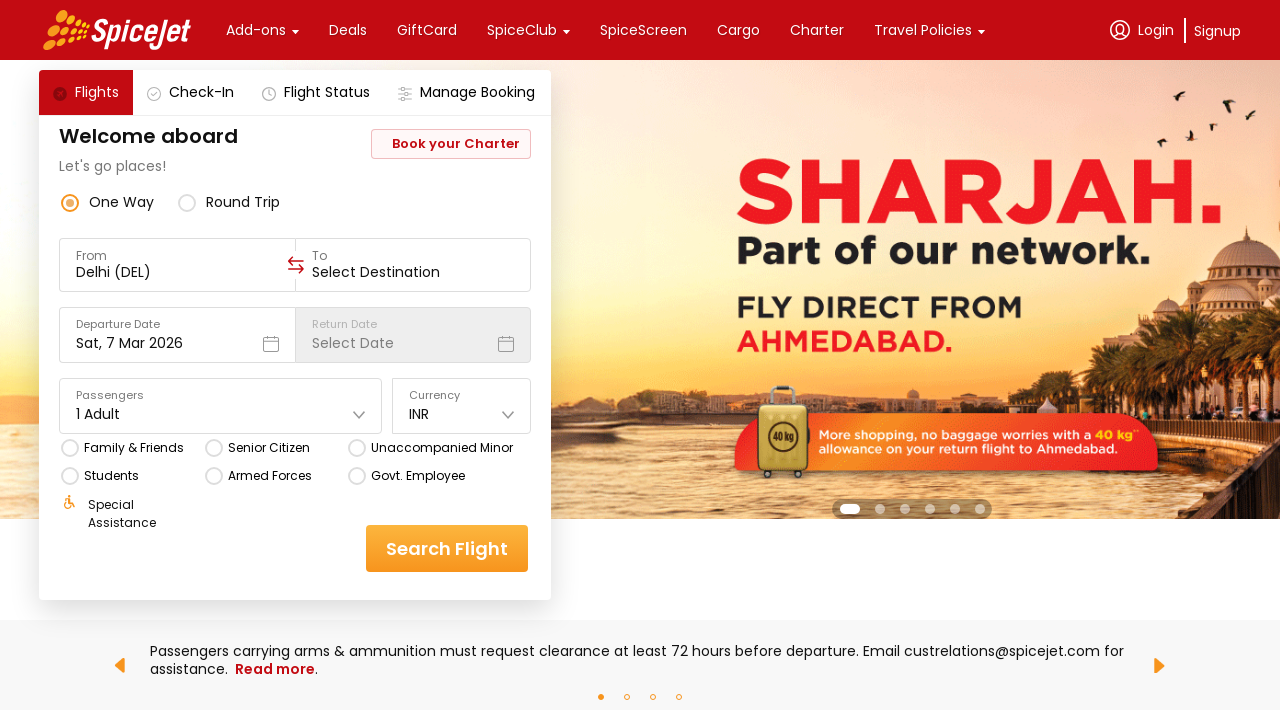

Waited for SpiceJet homepage to load (DOM content interactive)
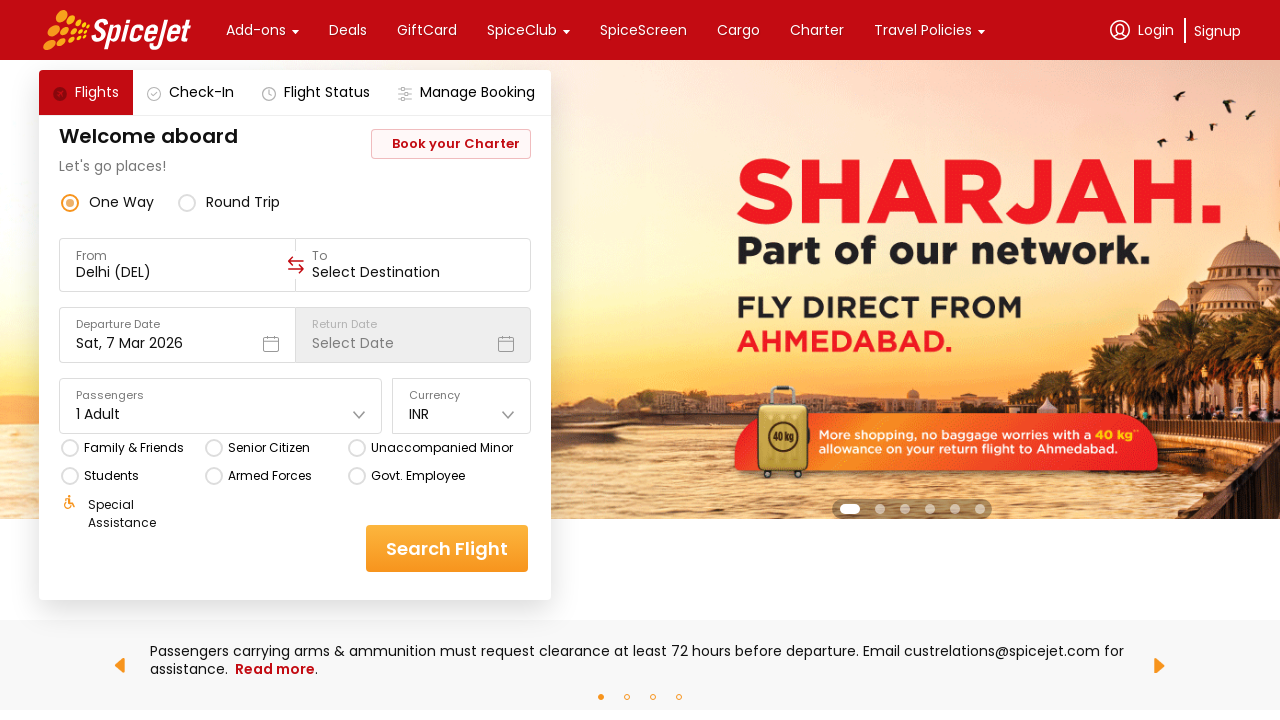

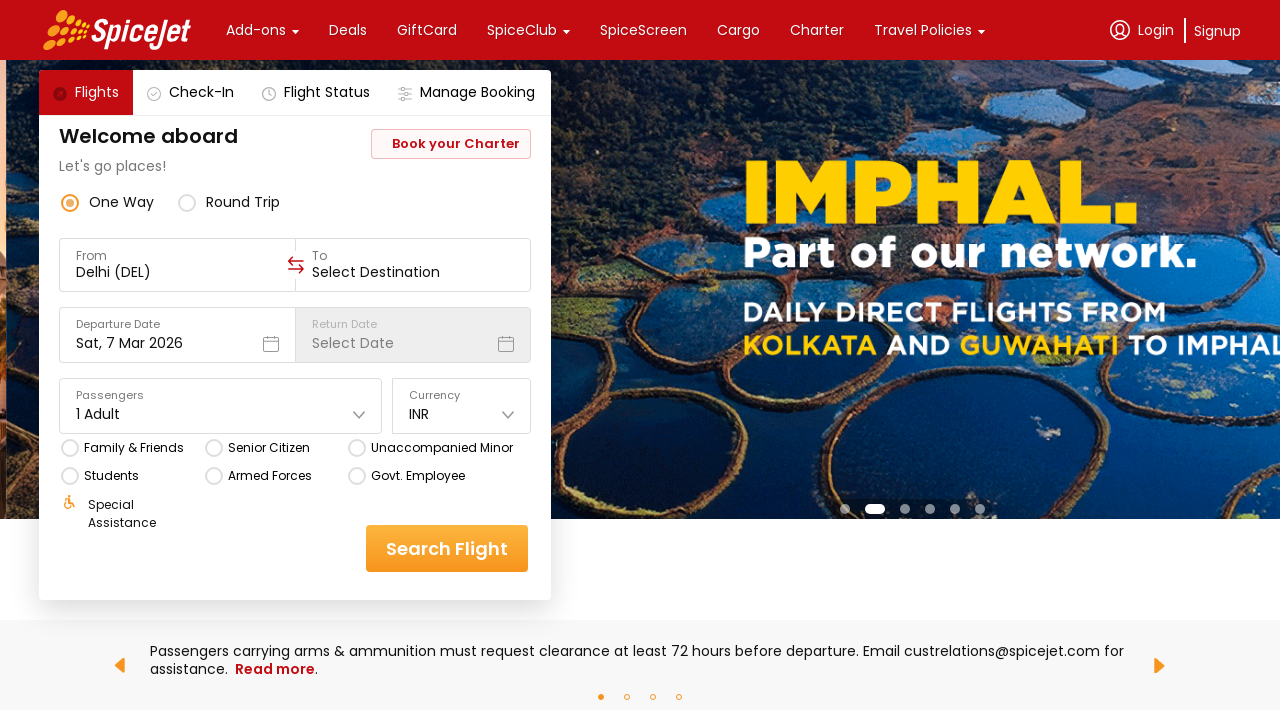